Demonstrates click-and-hold, move to target, and release mouse button actions

Starting URL: https://crossbrowsertesting.github.io/drag-and-drop

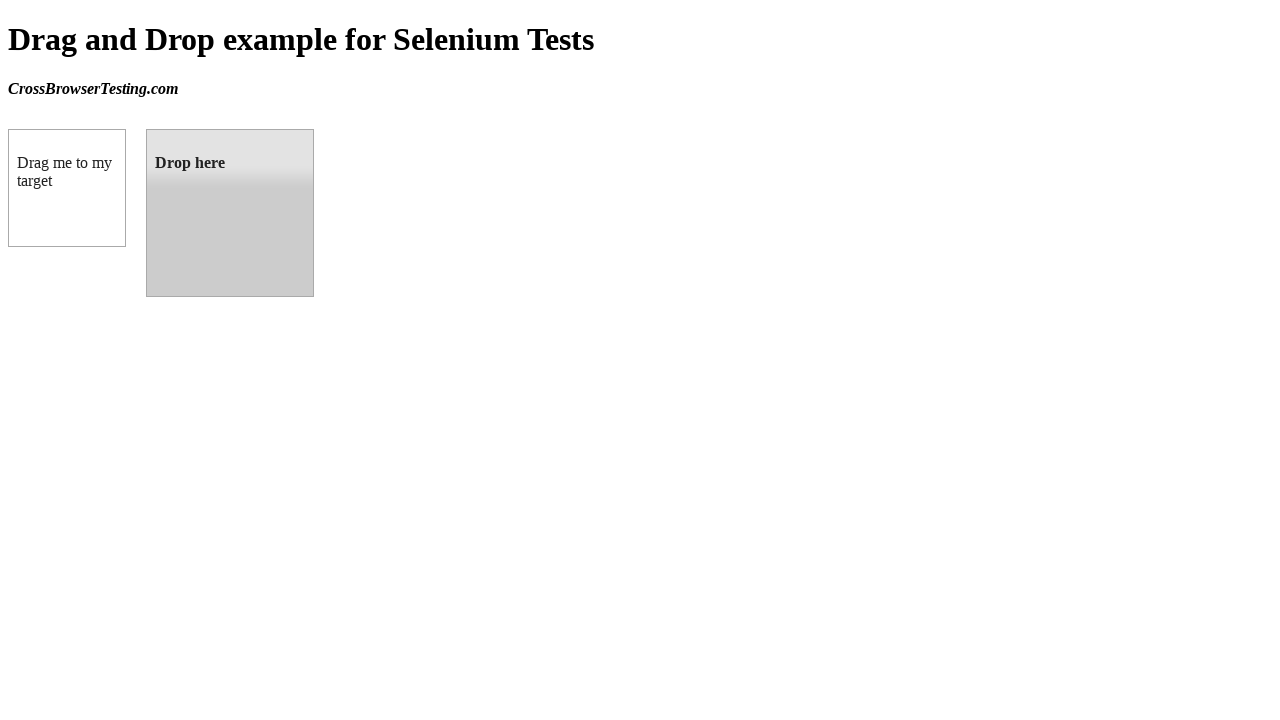

Waited for draggable element to be visible
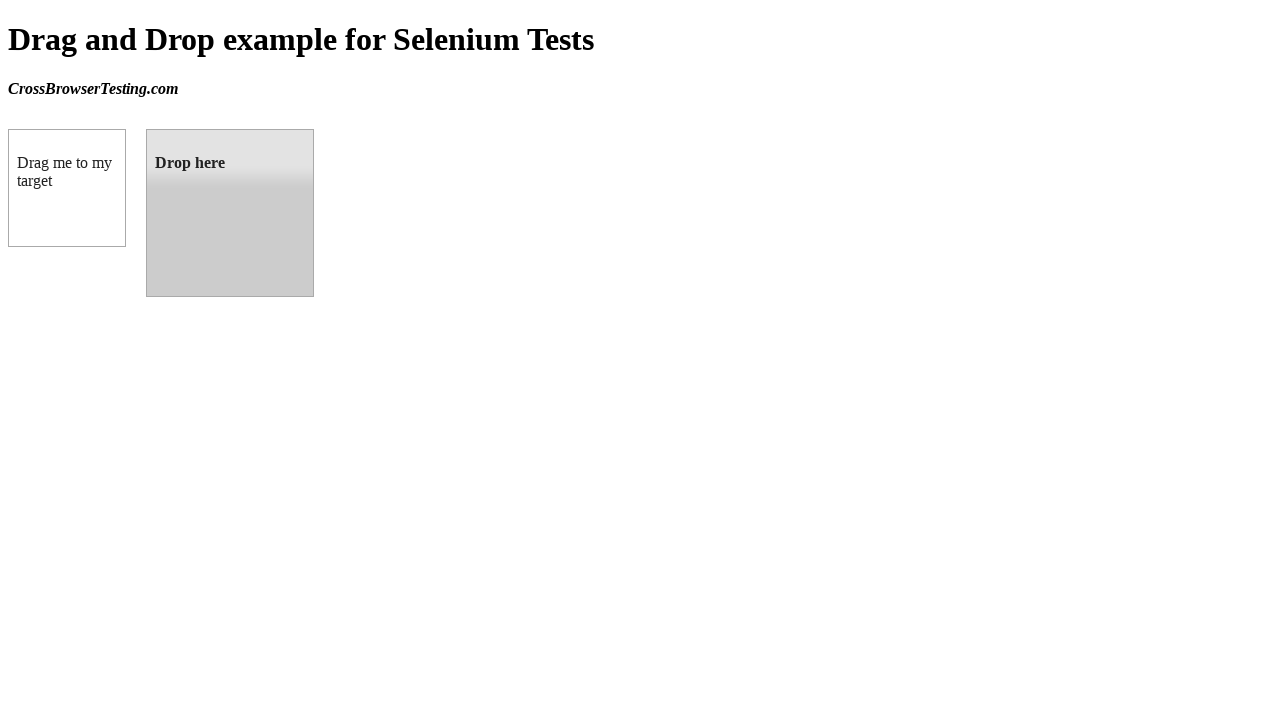

Waited for droppable element to be visible
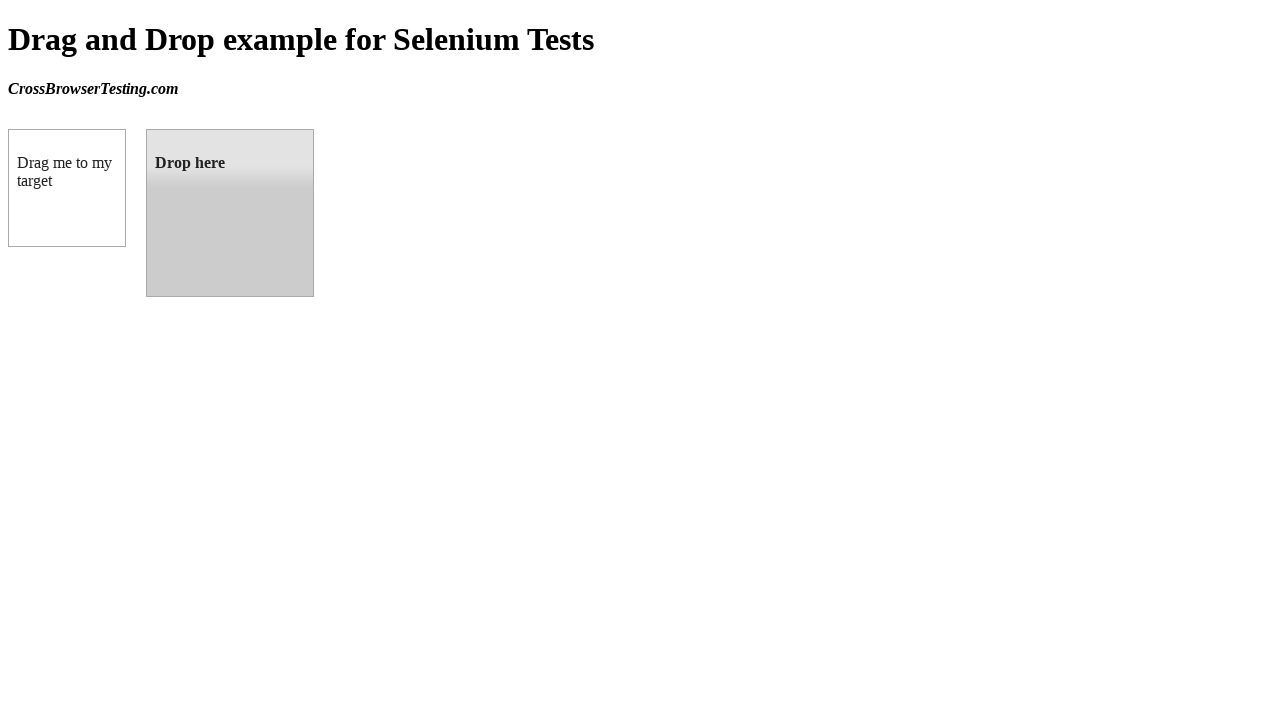

Located draggable source element
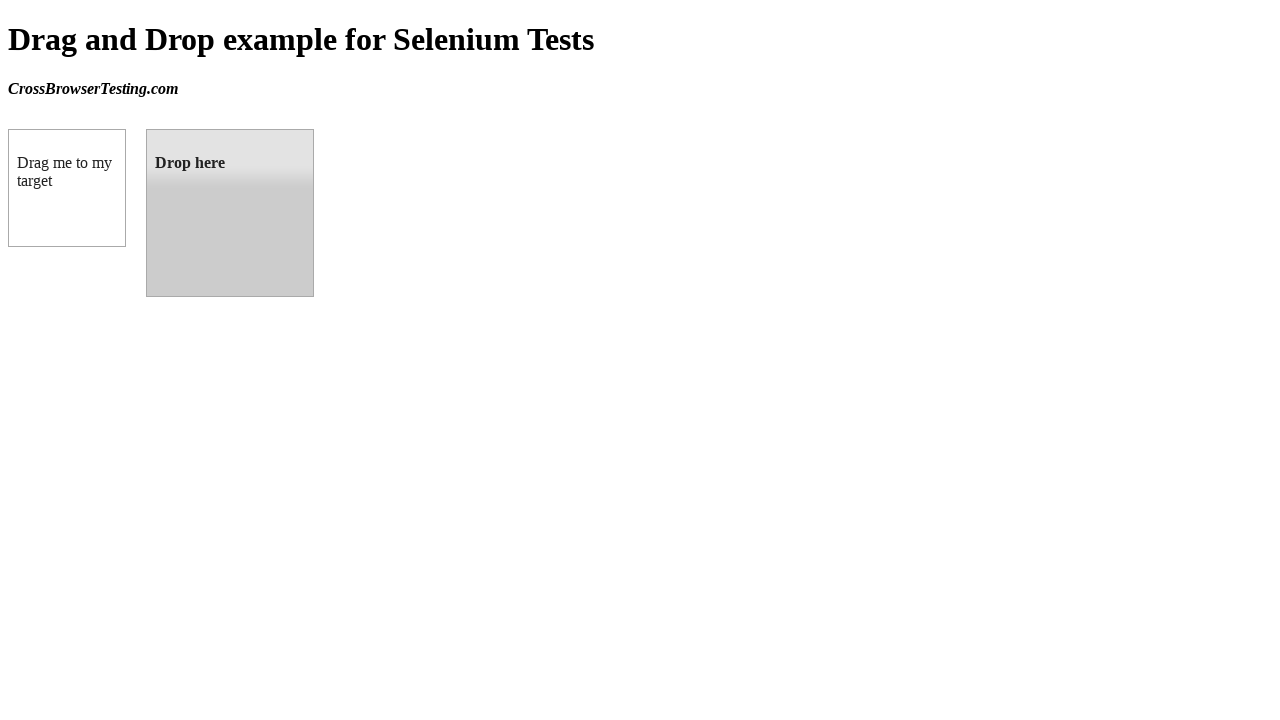

Located droppable target element
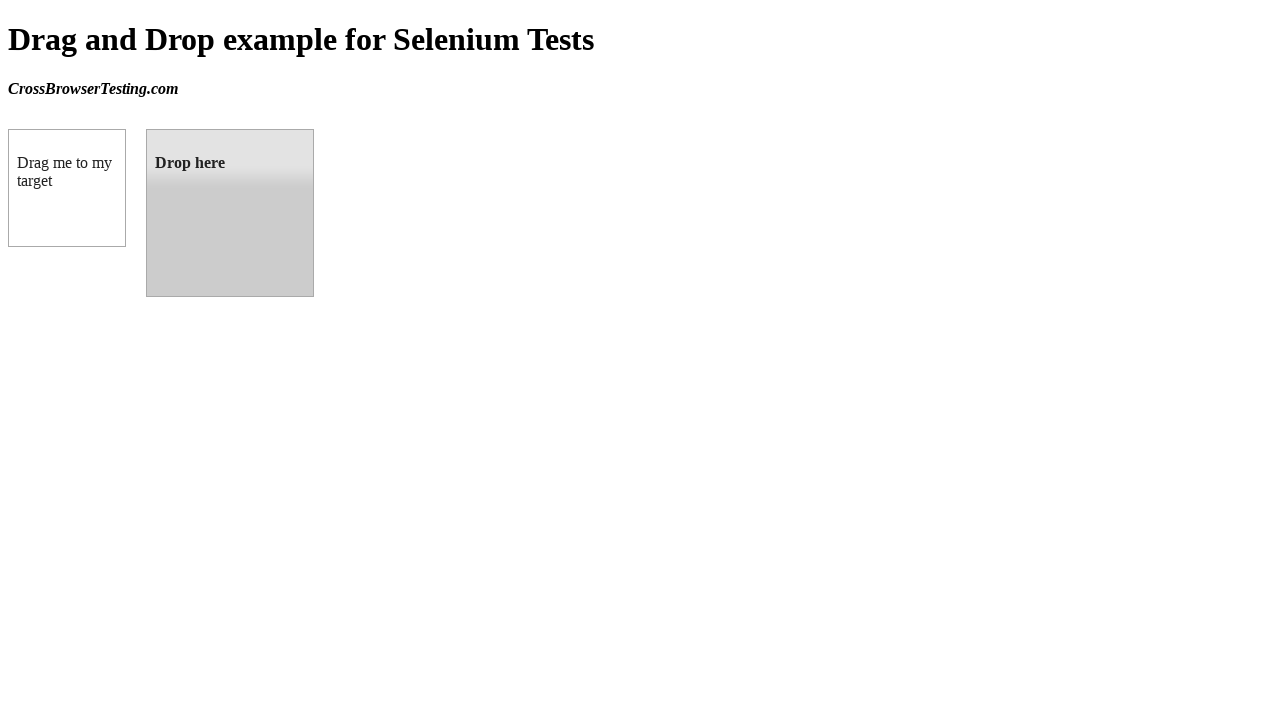

Retrieved bounding box of source element
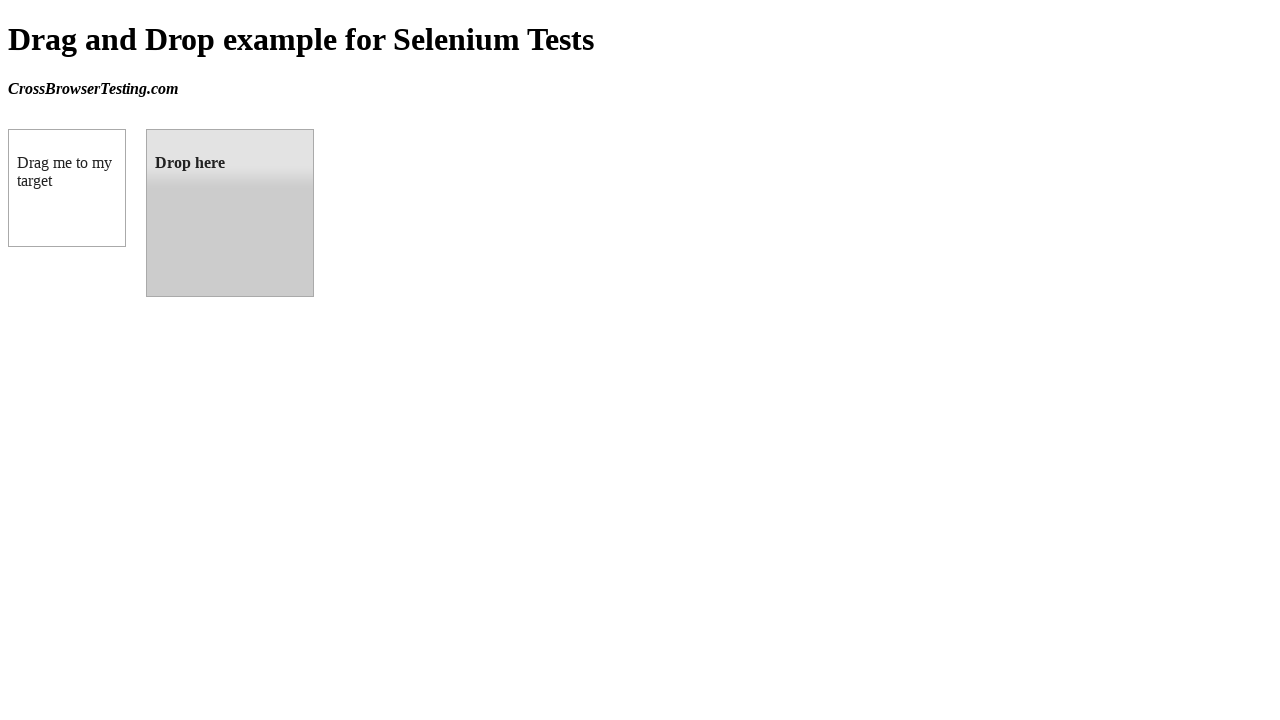

Retrieved bounding box of target element
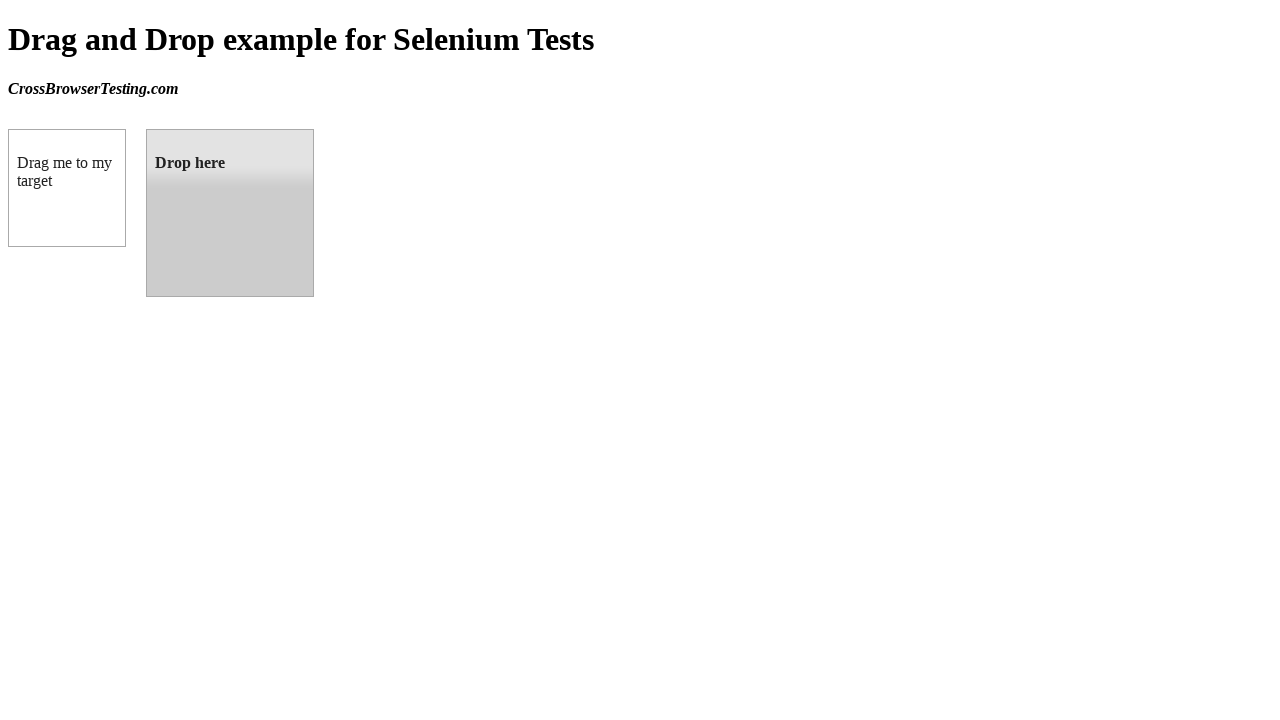

Moved mouse to center of draggable element at (67, 188)
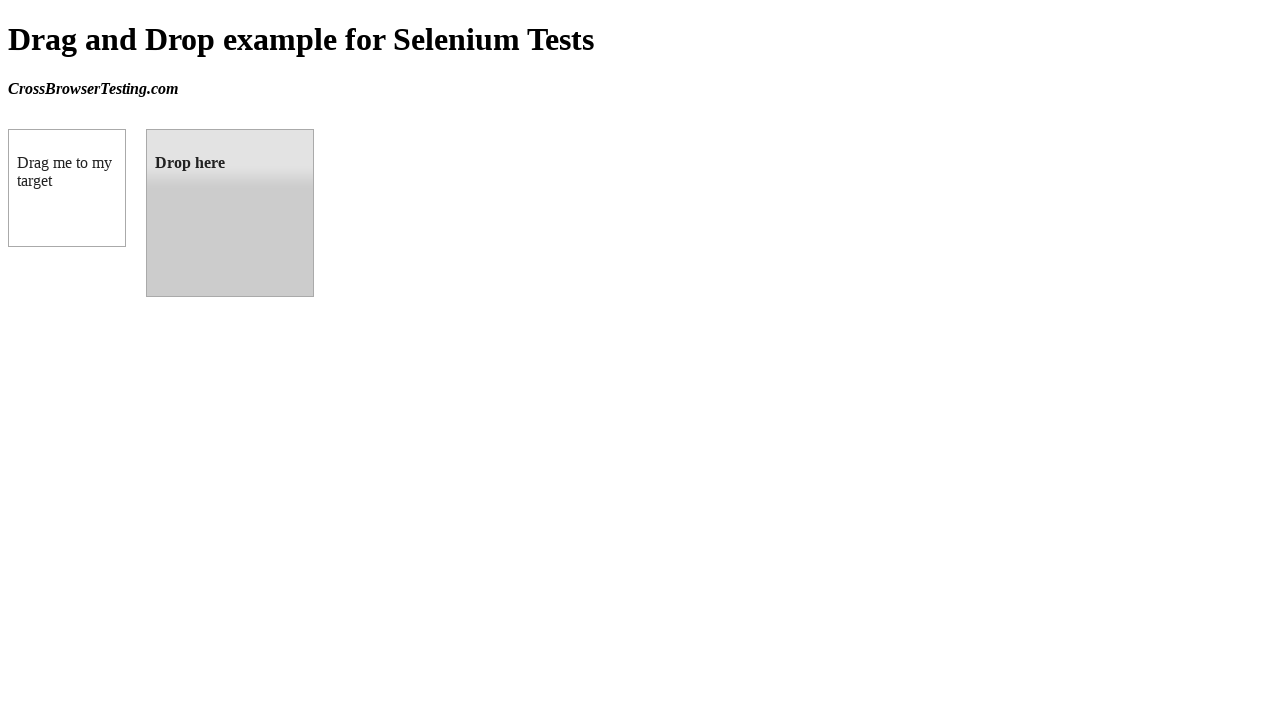

Pressed down mouse button on draggable element at (67, 188)
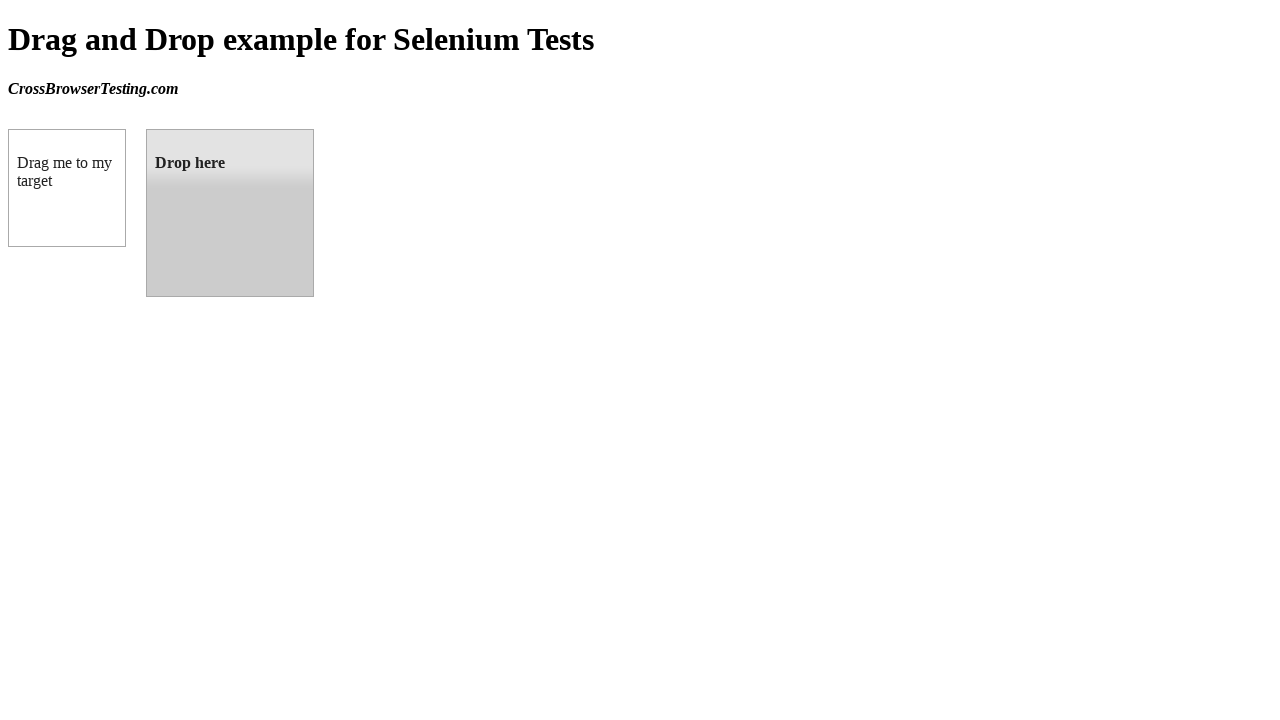

Moved mouse to center of droppable target element at (230, 213)
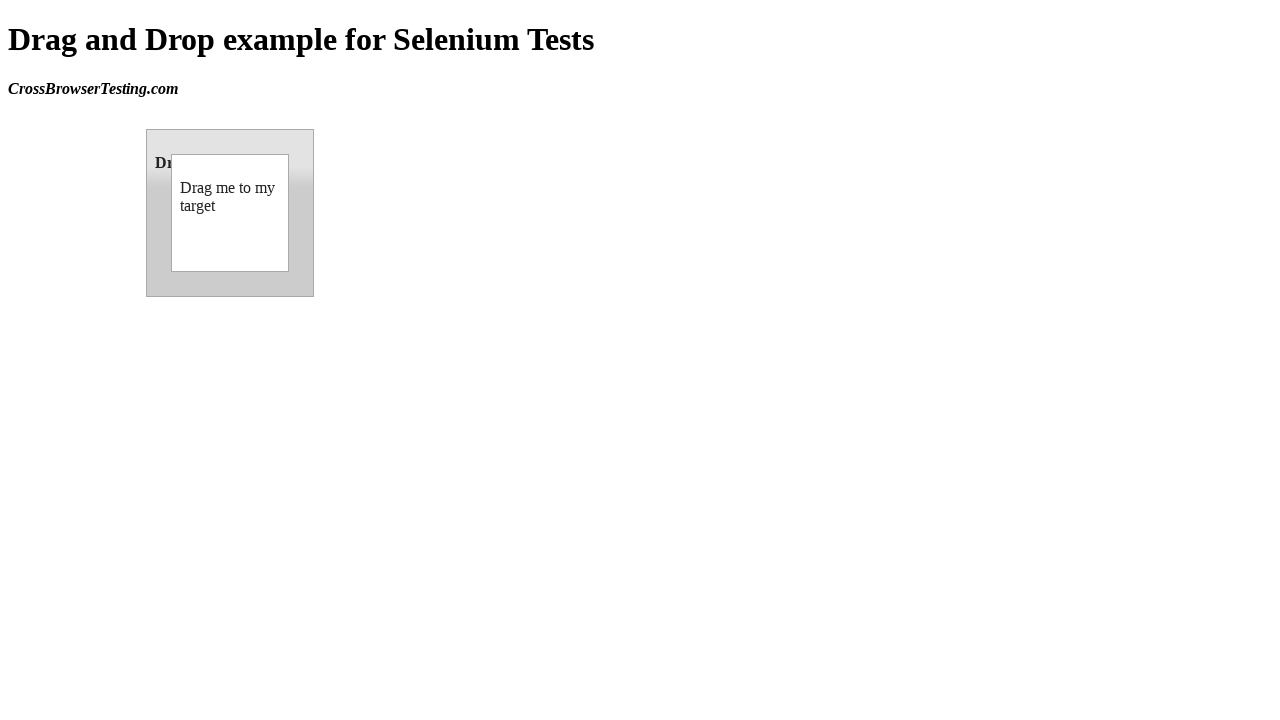

Released mouse button to complete drag and drop at (230, 213)
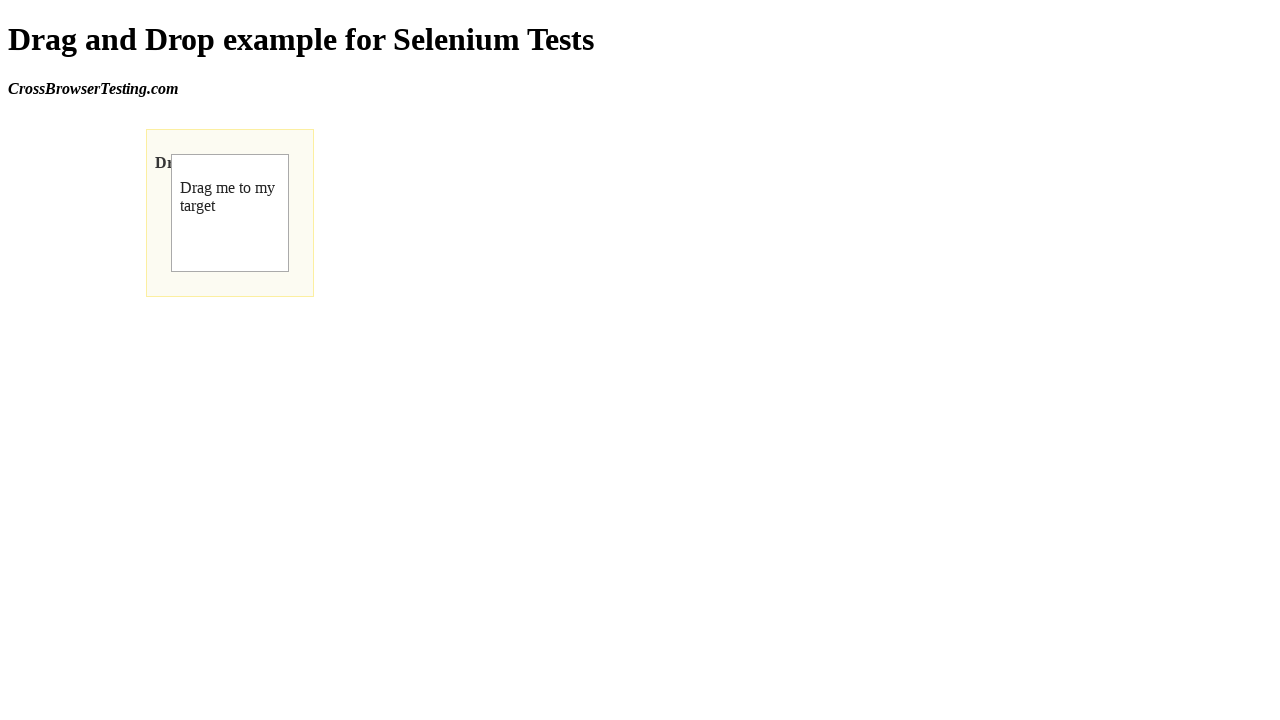

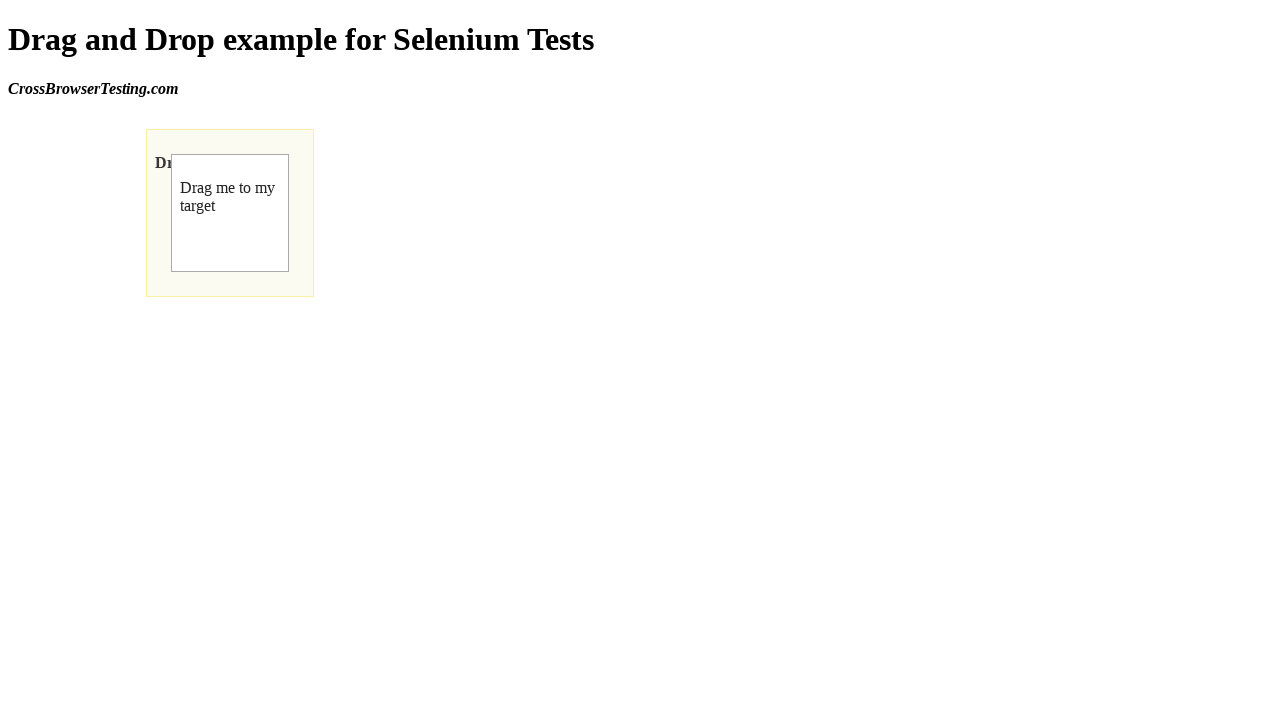